Tests adding multiple todo items to the list and verifies they appear correctly

Starting URL: https://demo.playwright.dev/todomvc

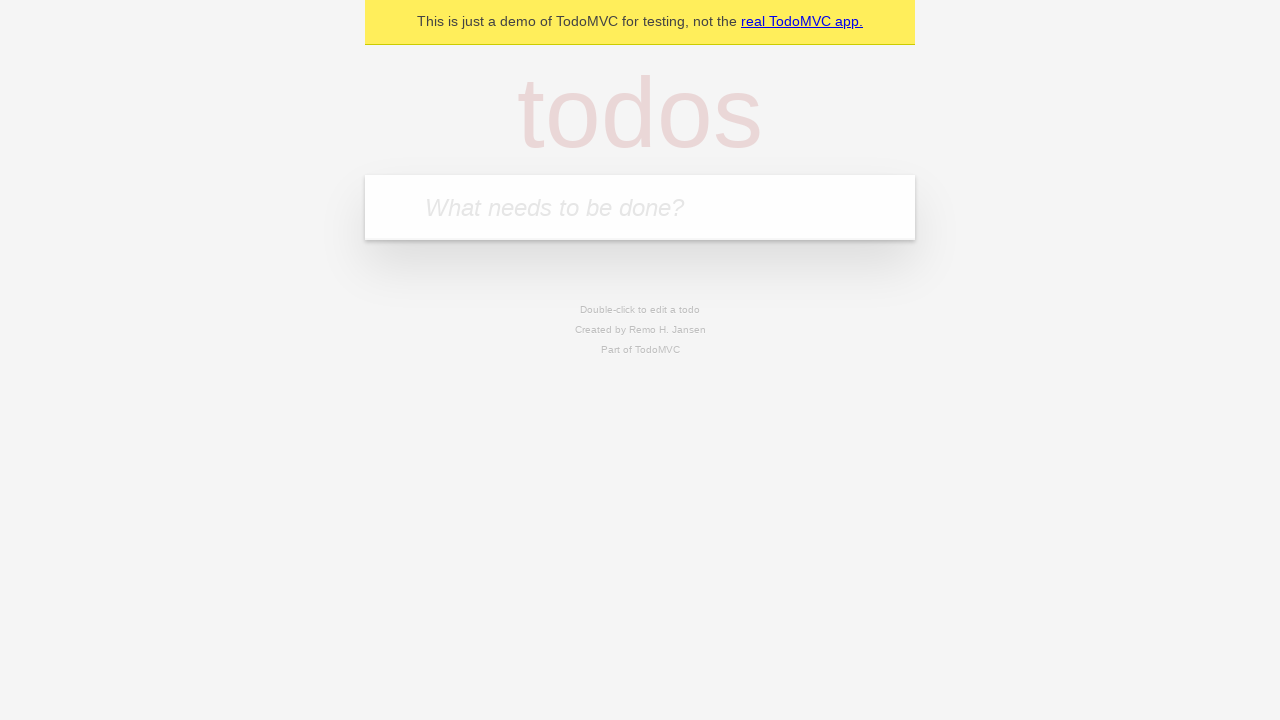

Located the new todo input field
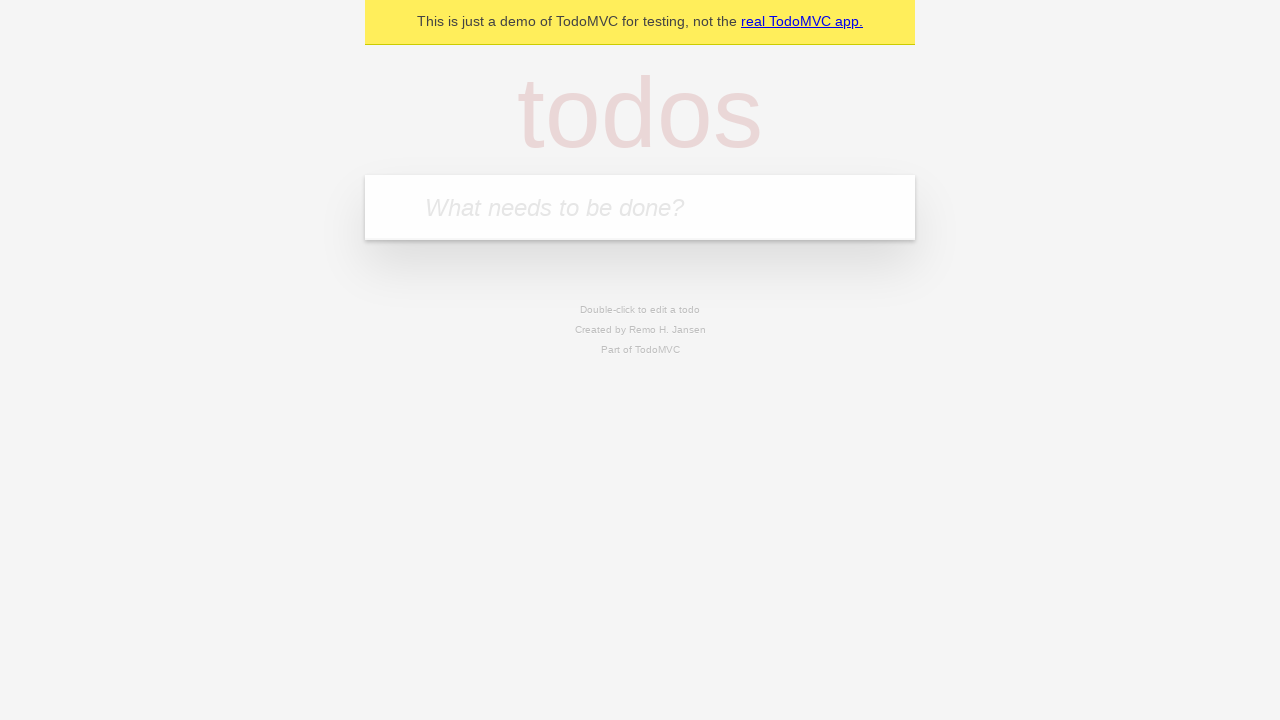

Filled first todo with 'buy some cheese' on internal:attr=[placeholder="What needs to be done?"i]
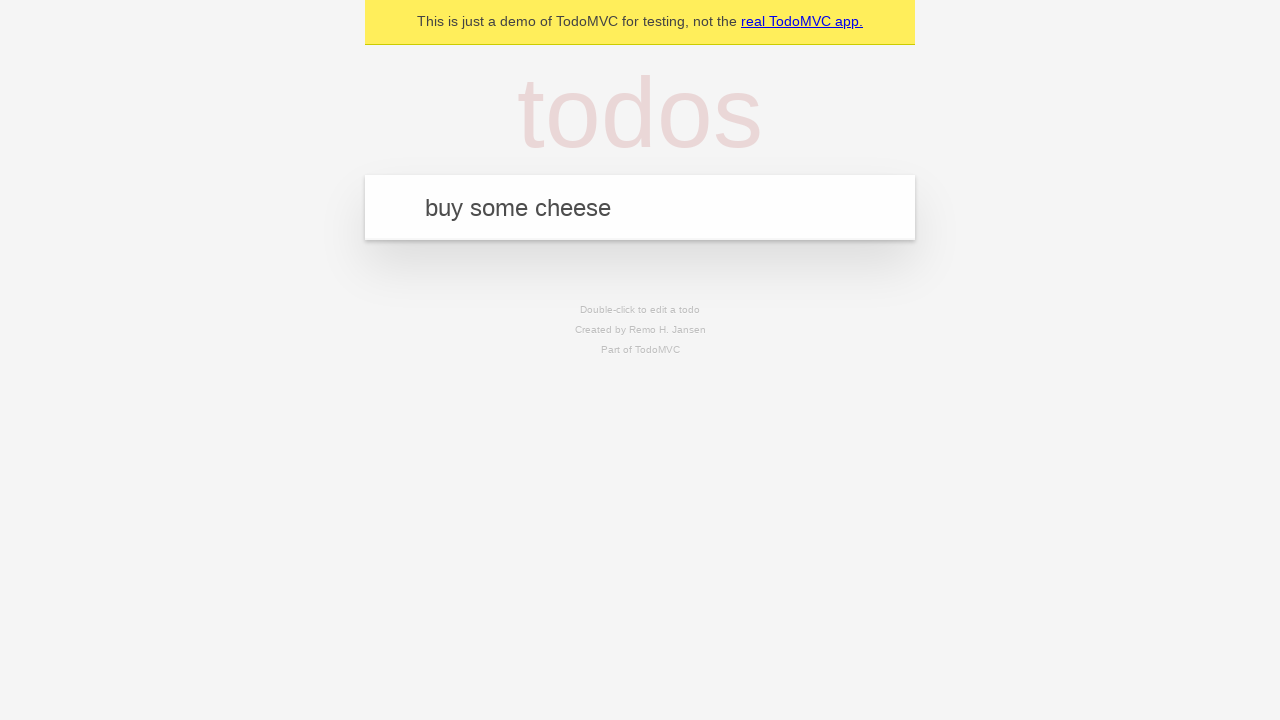

Pressed Enter to submit first todo on internal:attr=[placeholder="What needs to be done?"i]
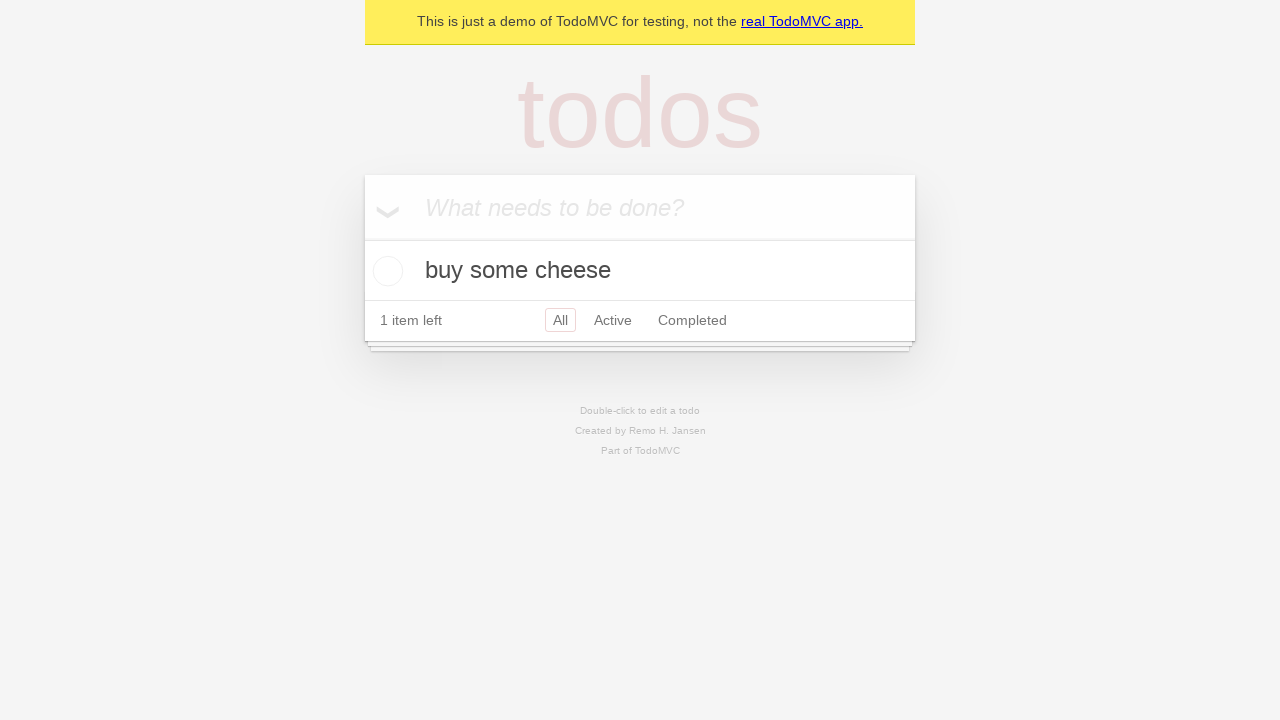

First todo item appeared in the list
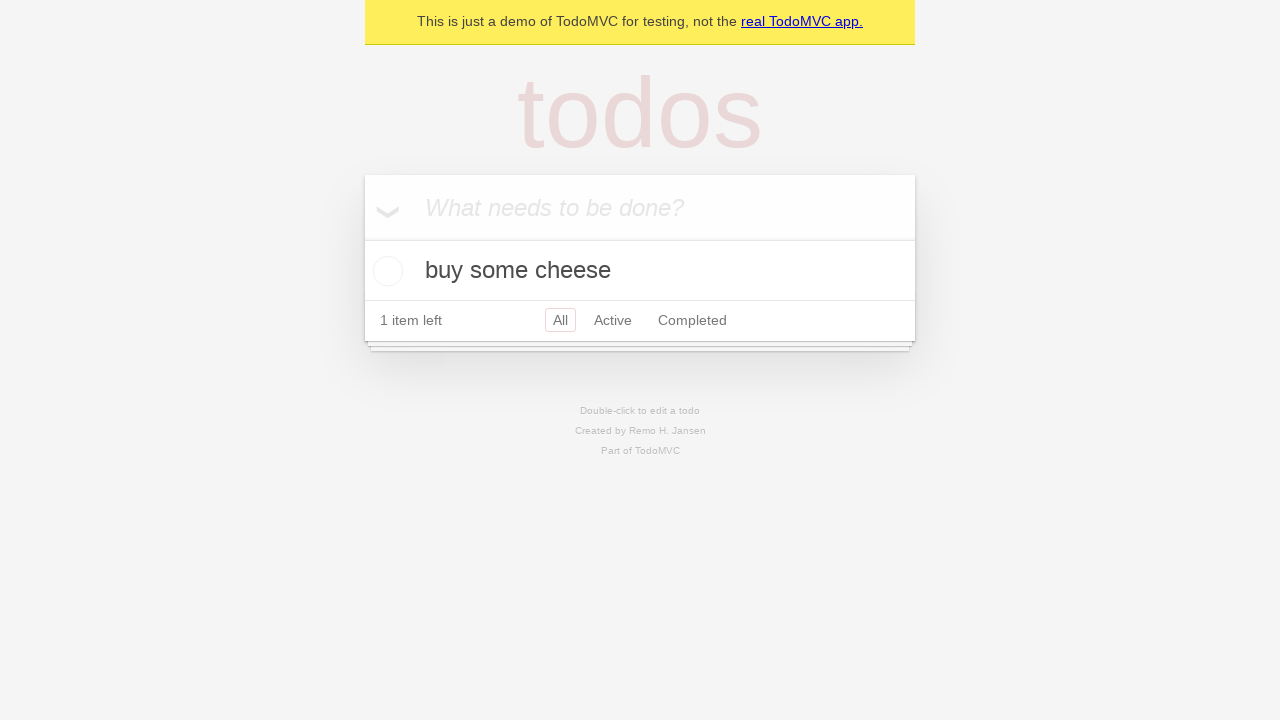

Filled second todo with 'feed the cat' on internal:attr=[placeholder="What needs to be done?"i]
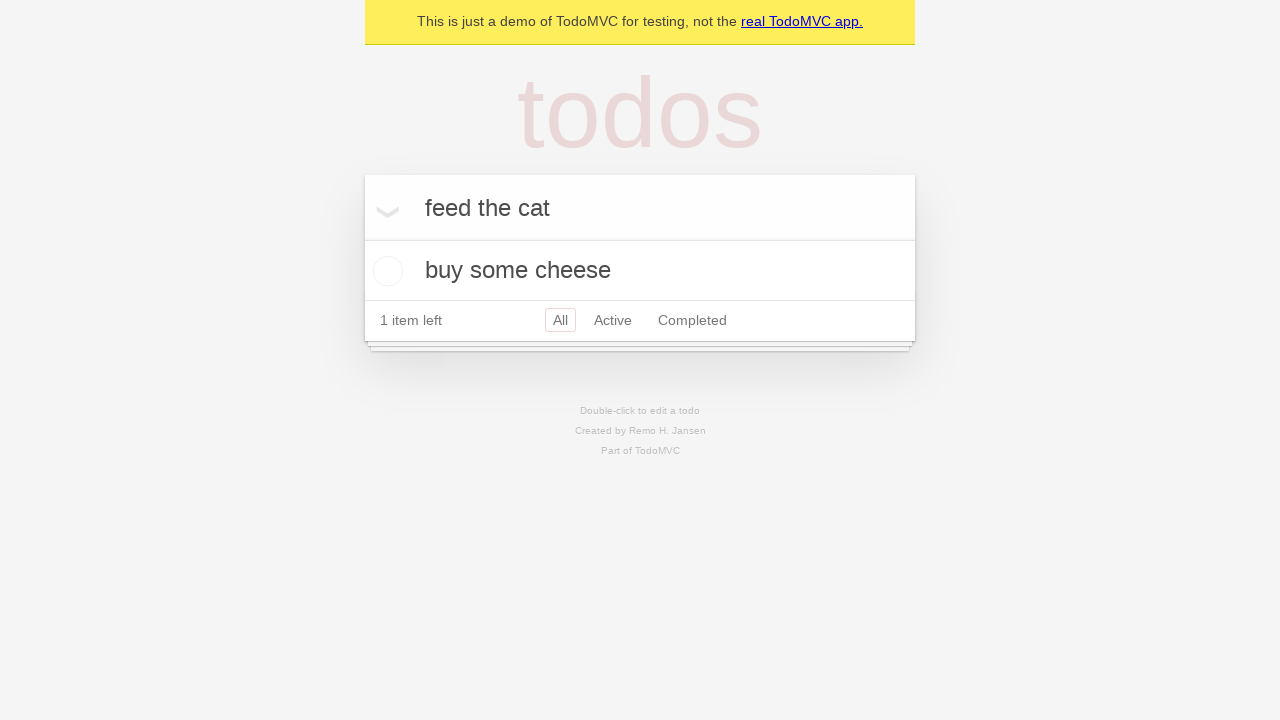

Pressed Enter to submit second todo on internal:attr=[placeholder="What needs to be done?"i]
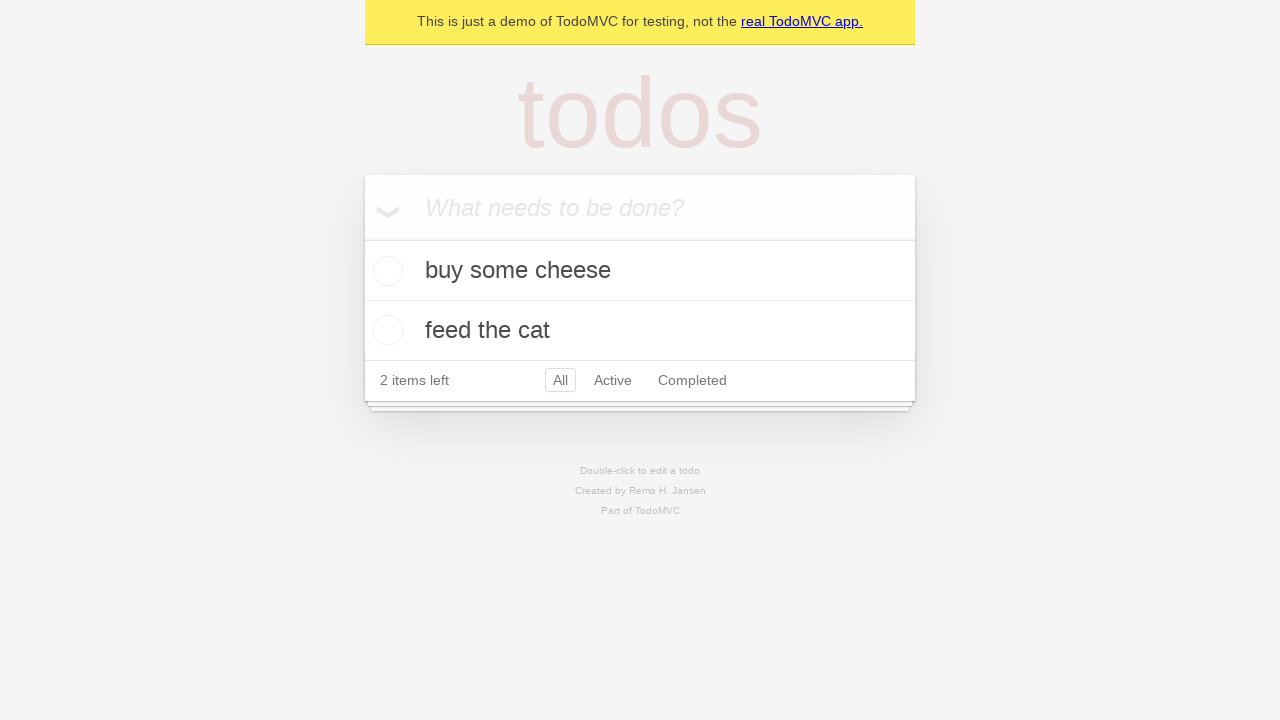

Second todo item appeared in the list
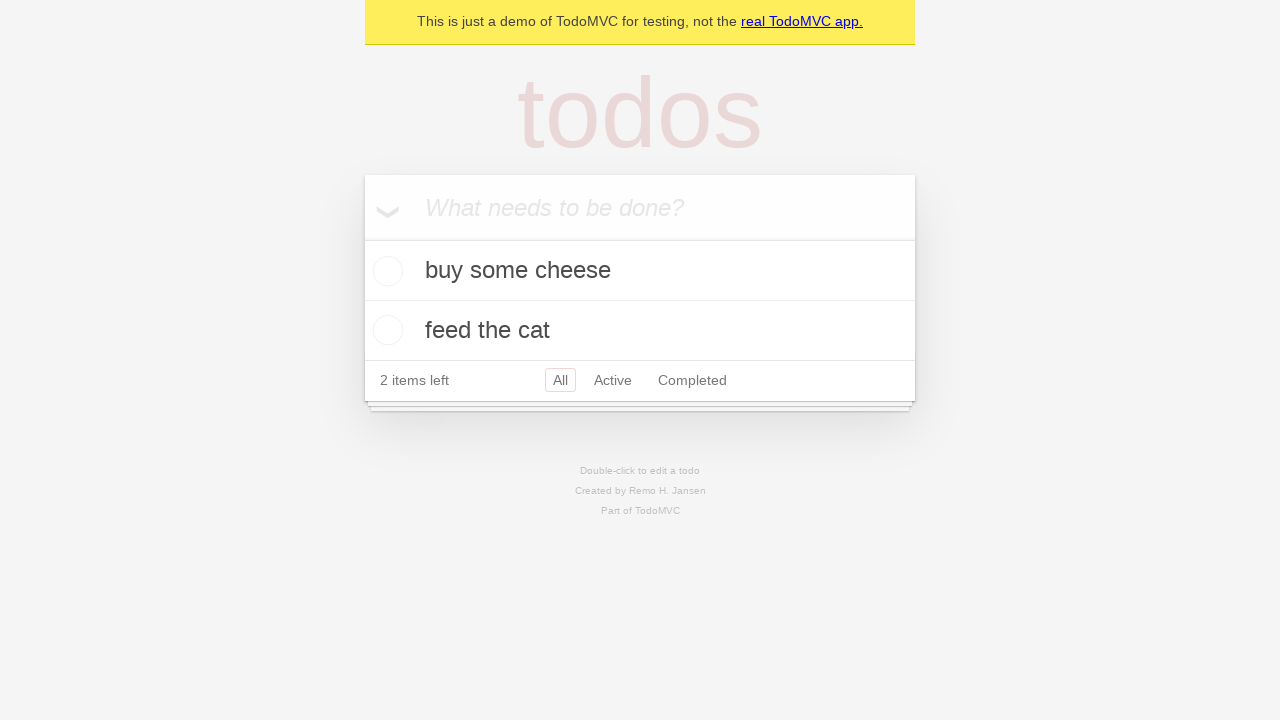

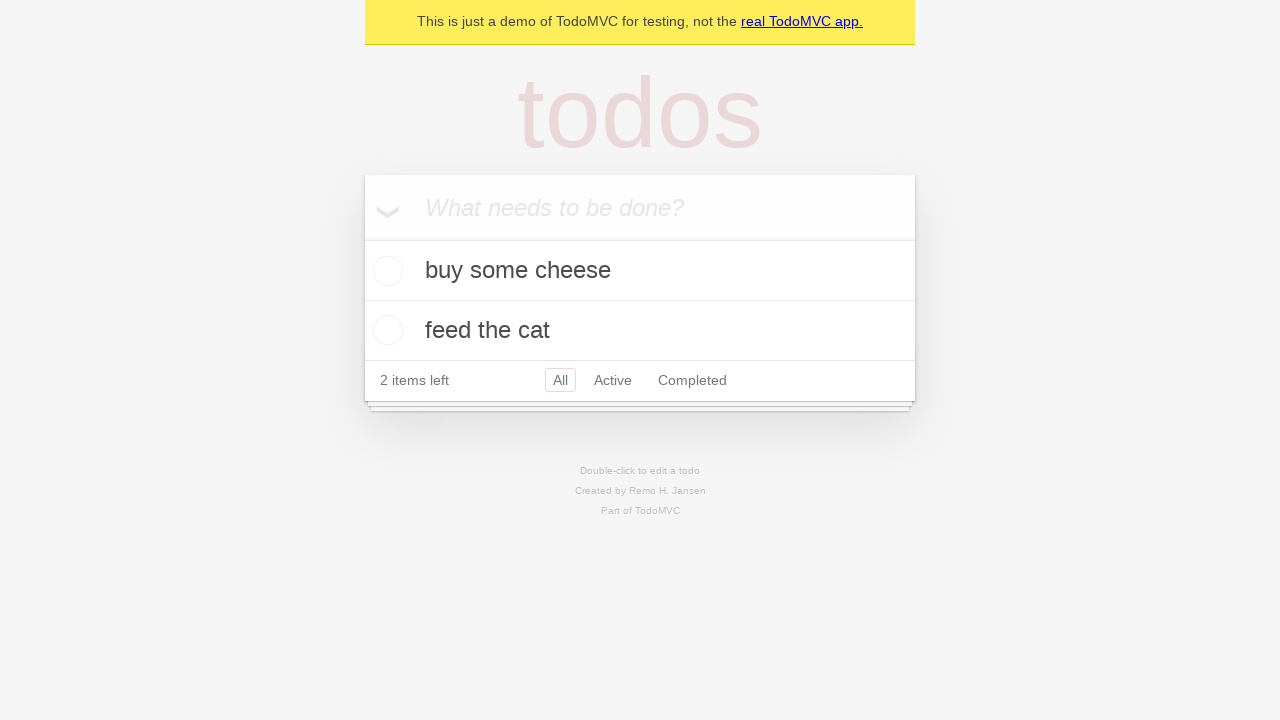